Tests custom checkbox selection on Google Forms by clicking a city option using JavaScript

Starting URL: https://docs.google.com/forms/d/e/1FAIpQLSfiypnd69zhuDkjKgqvpID9kwO29UCzeCVrGGtbNPZXQok0jA/viewform

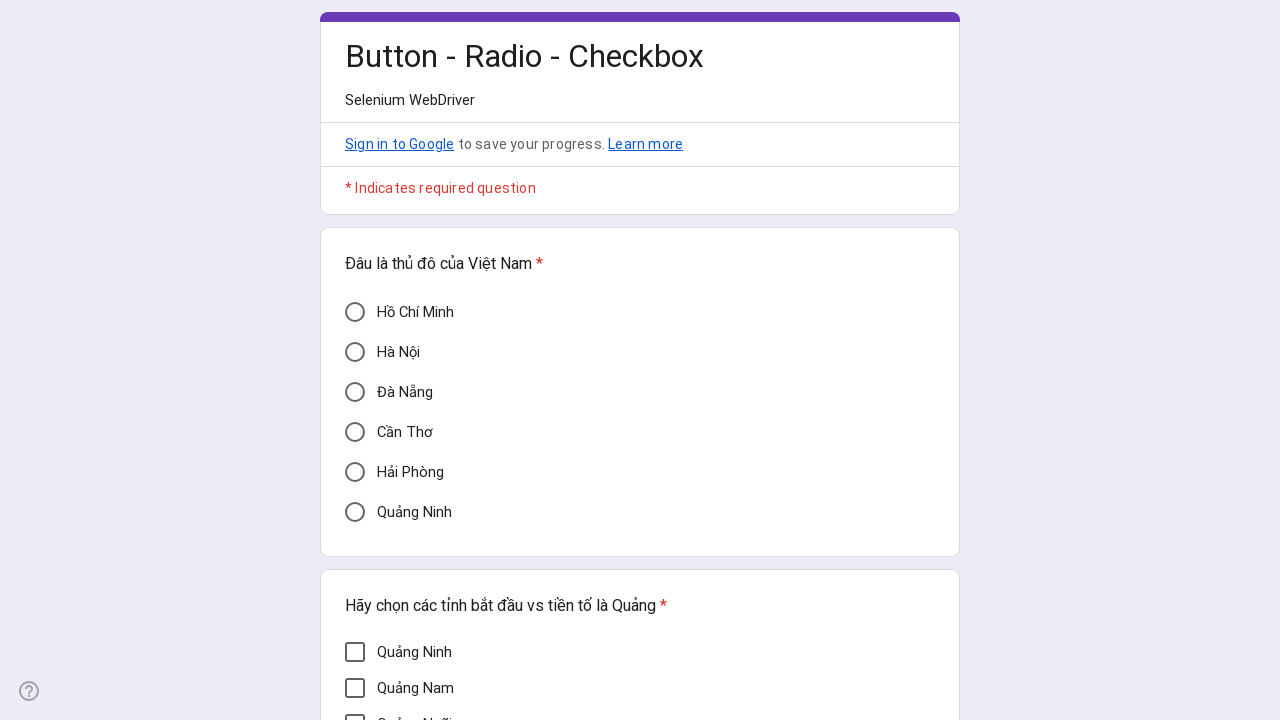

Located 'Cần Thơ' checkbox option
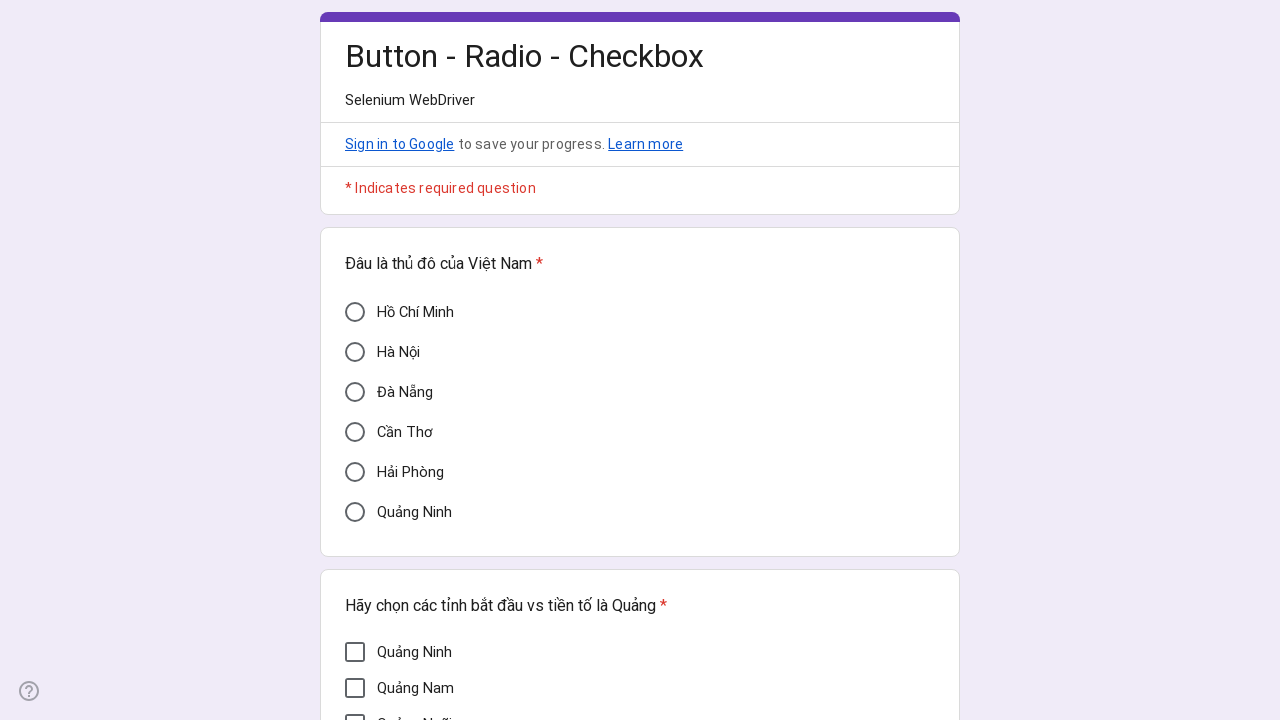

Clicked 'Cần Thơ' option using JavaScript
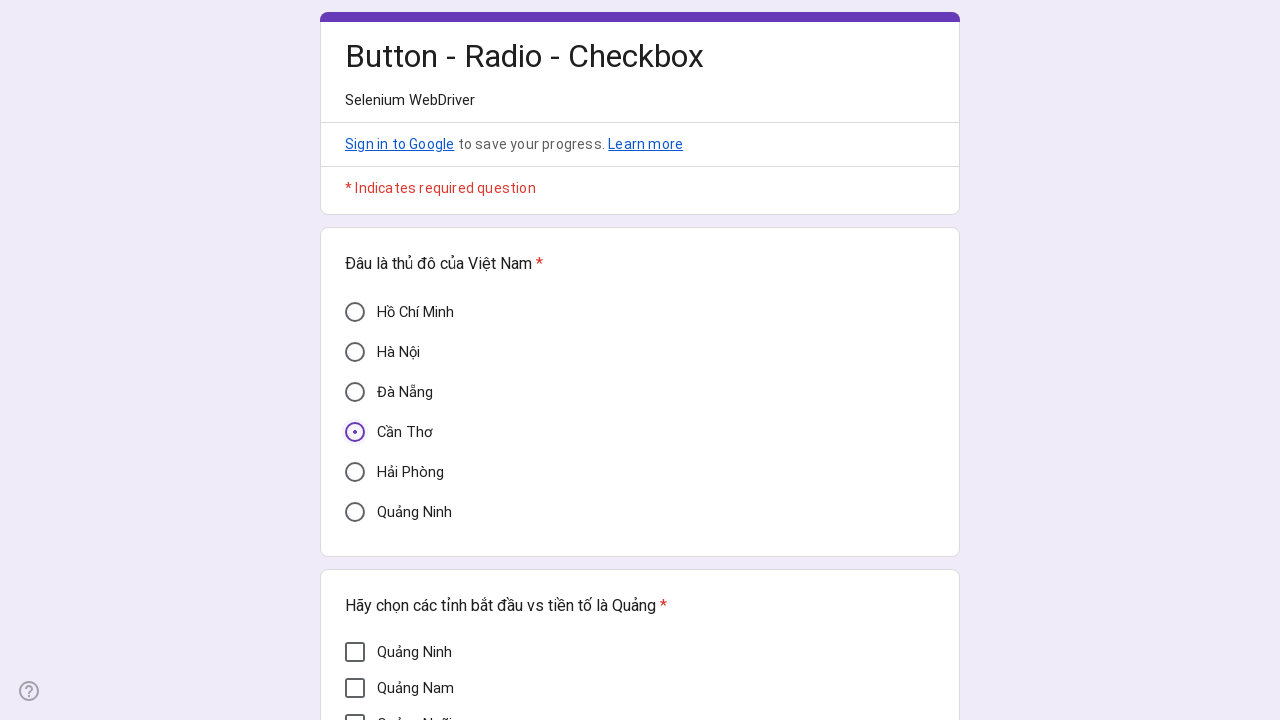

Waited 1000ms for UI update
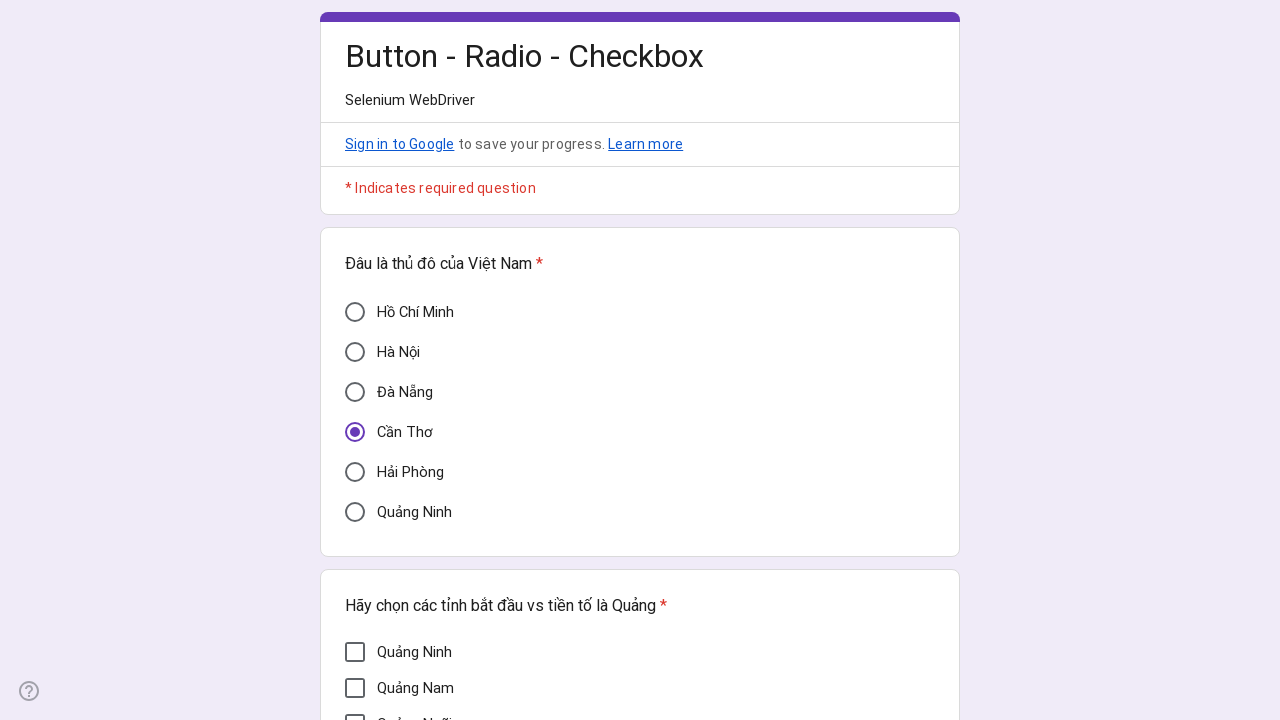

Verified 'Cần Thơ' checkbox is now selected
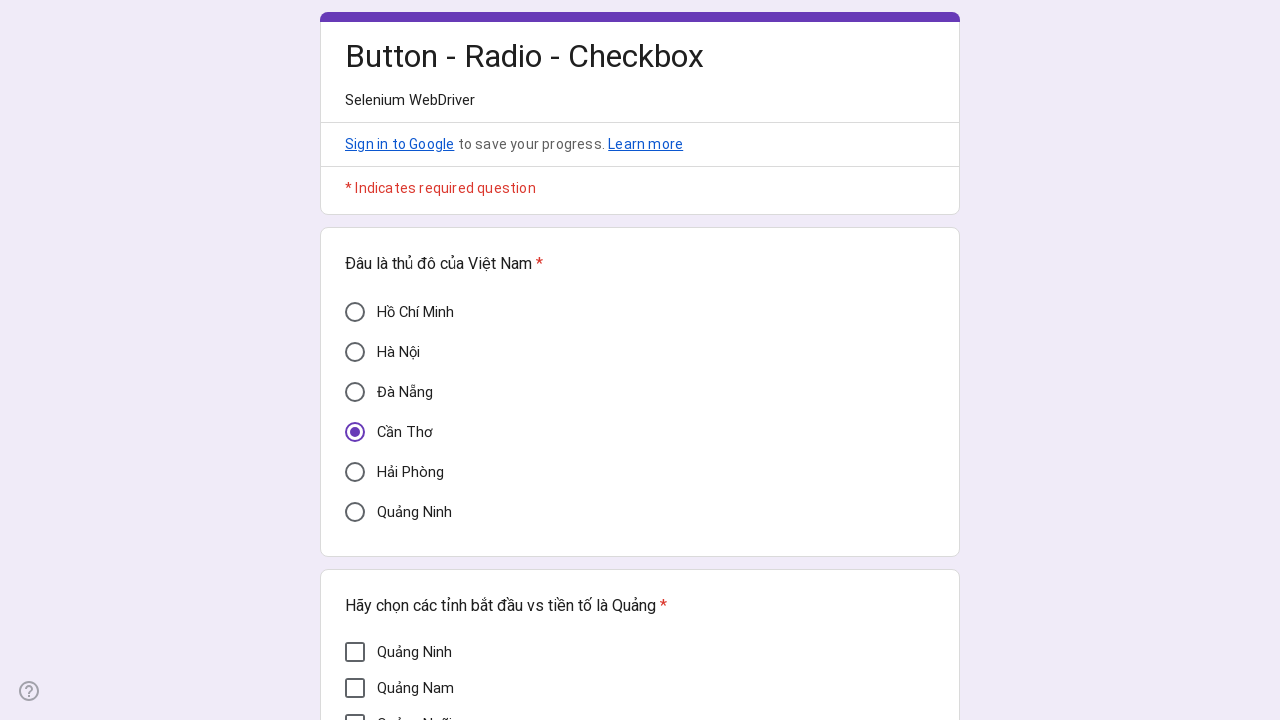

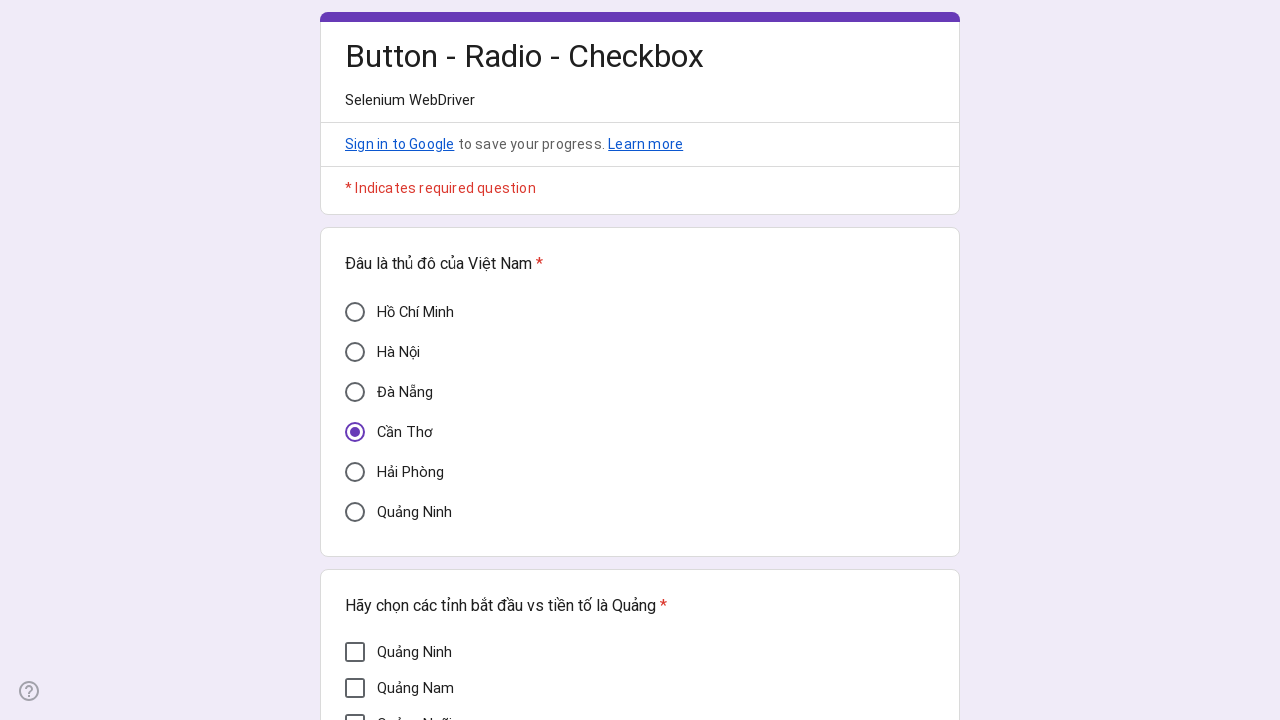